Navigates to the Heroku test application homepage and clicks on the Form Authentication link to navigate to that section

Starting URL: https://the-internet.herokuapp.com/

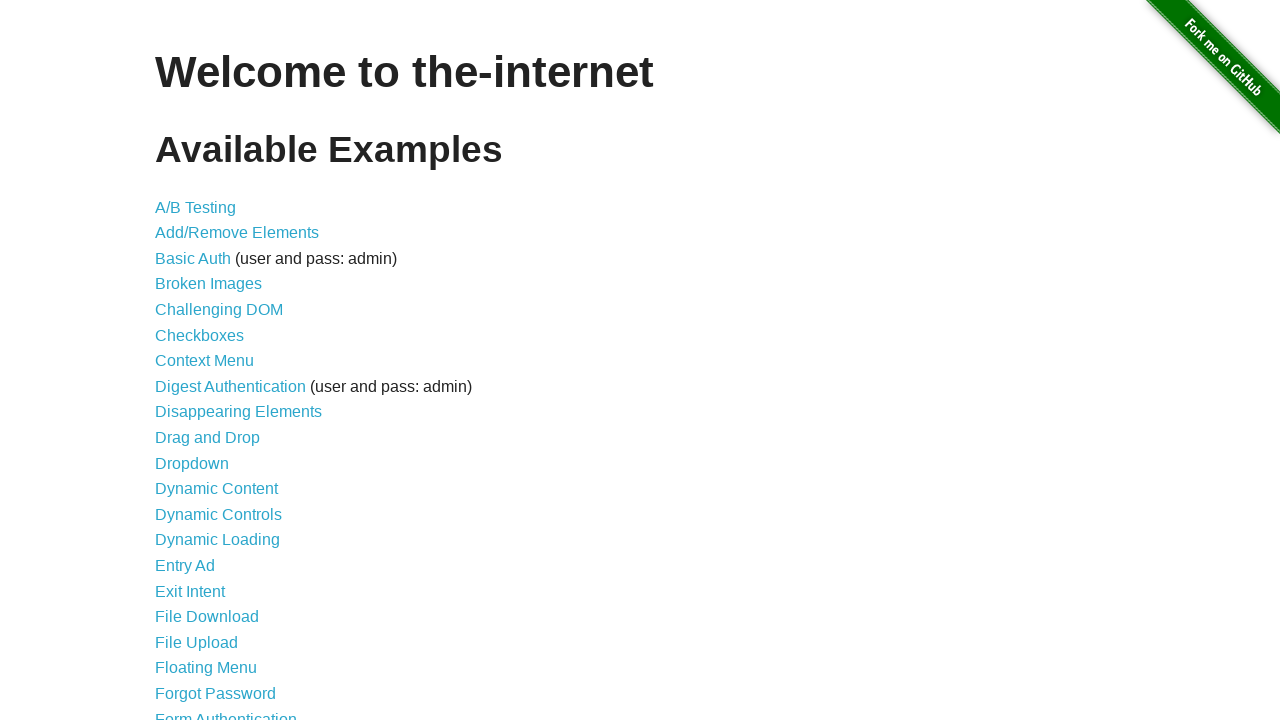

Clicked on the Form Authentication link at (226, 712) on xpath=//a[contains(text(),'Form Authentication')]
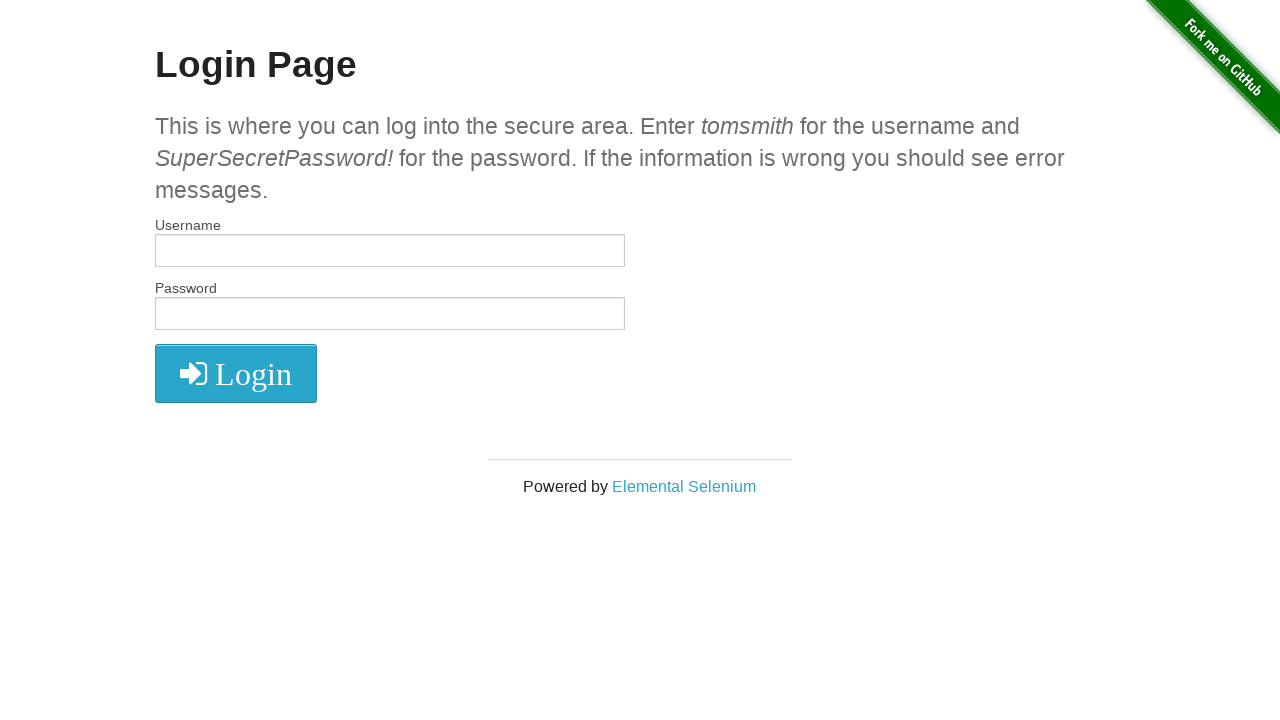

Form Authentication page loaded
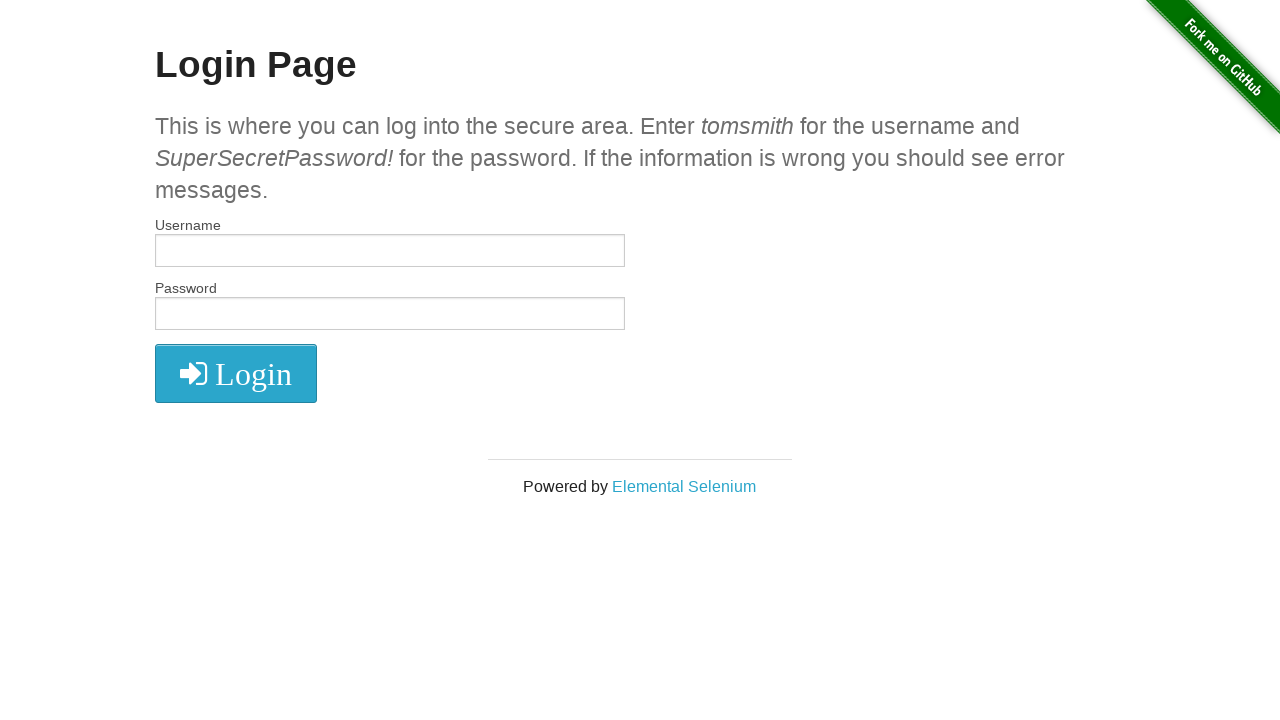

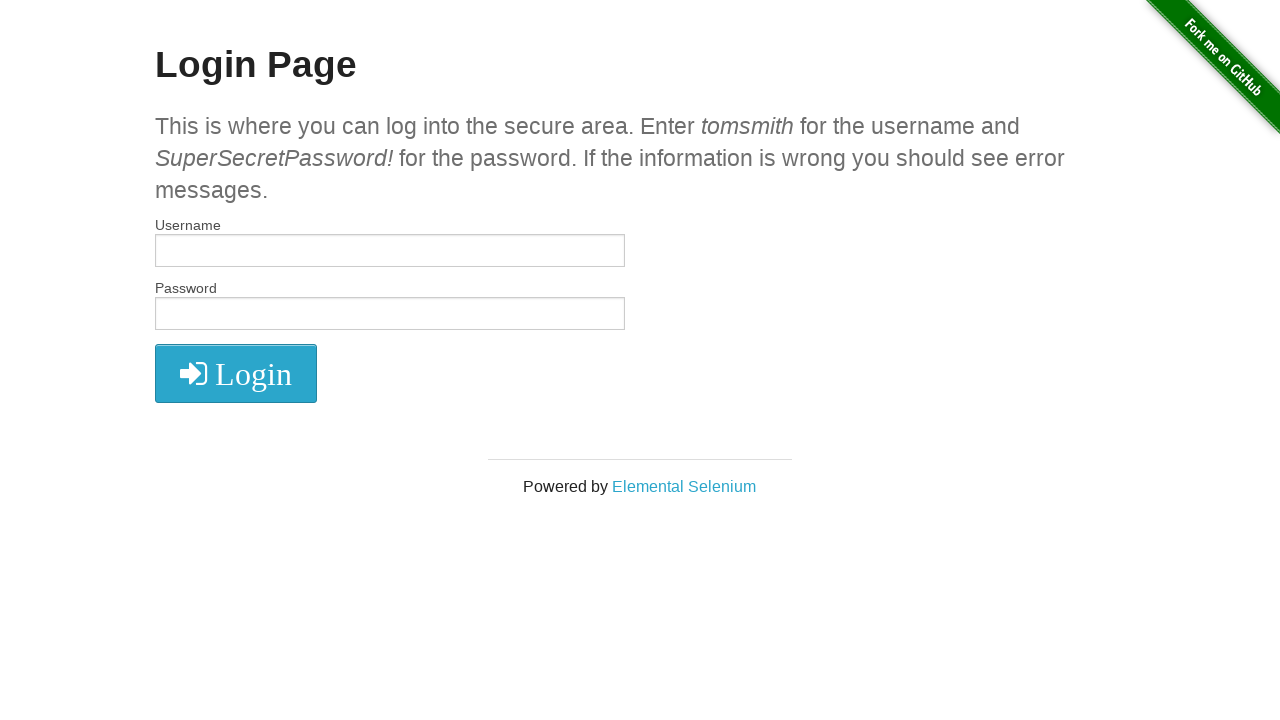